Tests injecting jQuery and jQuery Growl notification library into a webpage, then displays a notification message using JavaScript execution.

Starting URL: http://the-internet.herokuapp.com

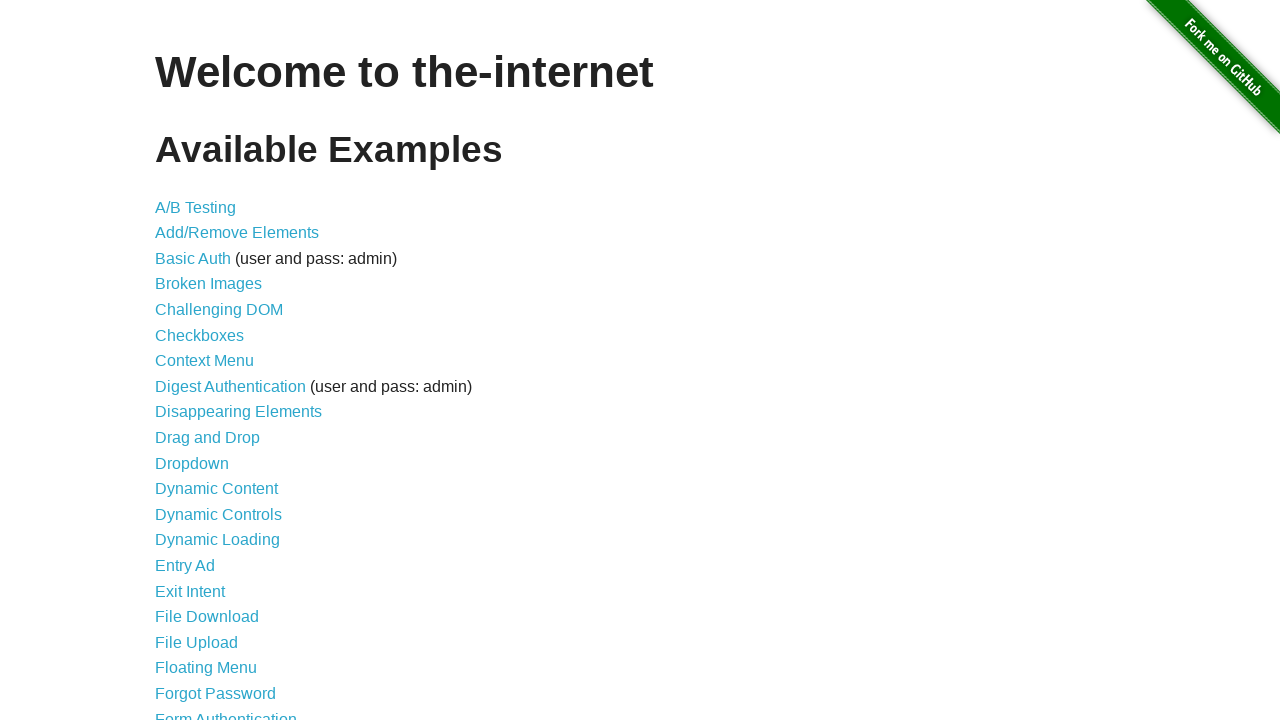

Injected jQuery library if not already present
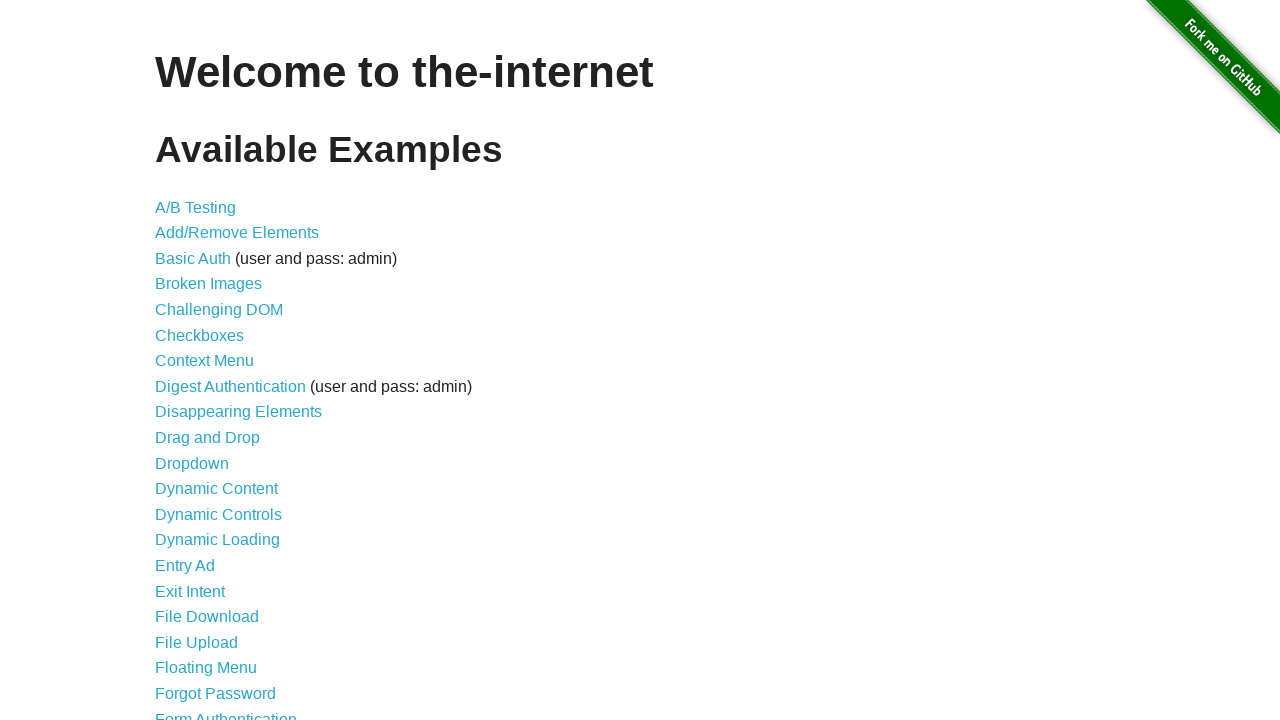

jQuery library loaded and available
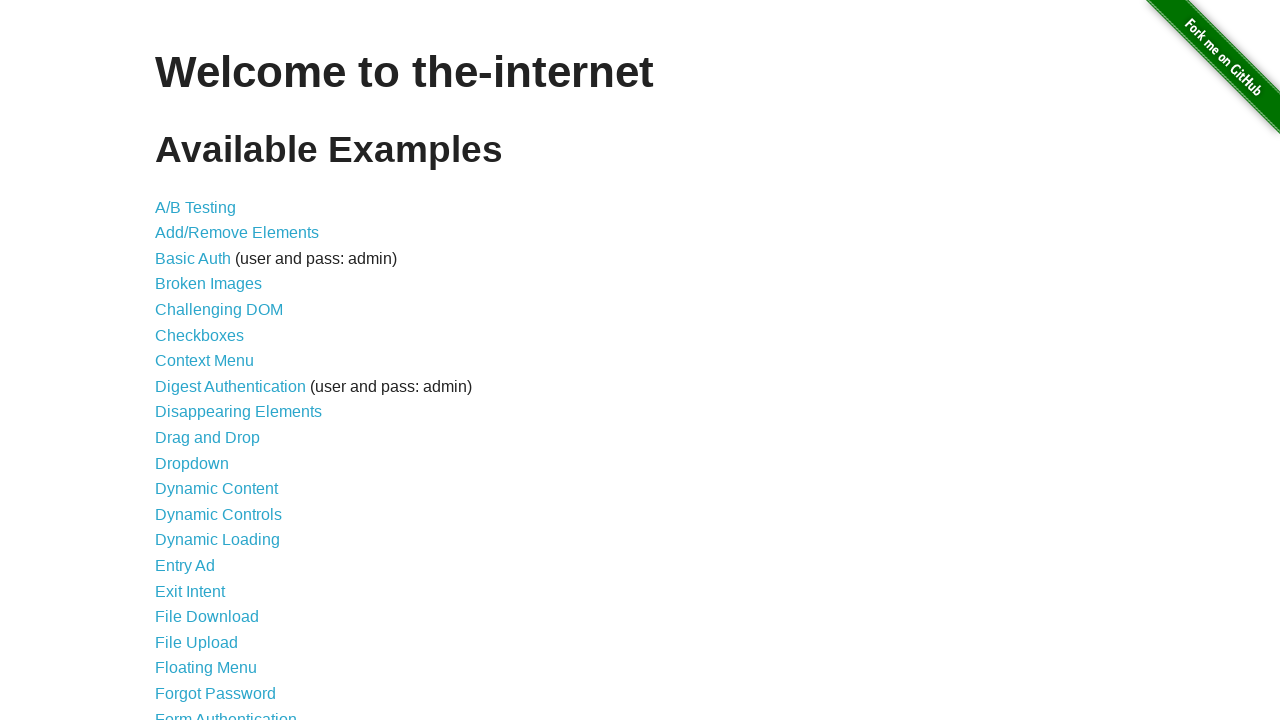

jQuery Growl library script loaded
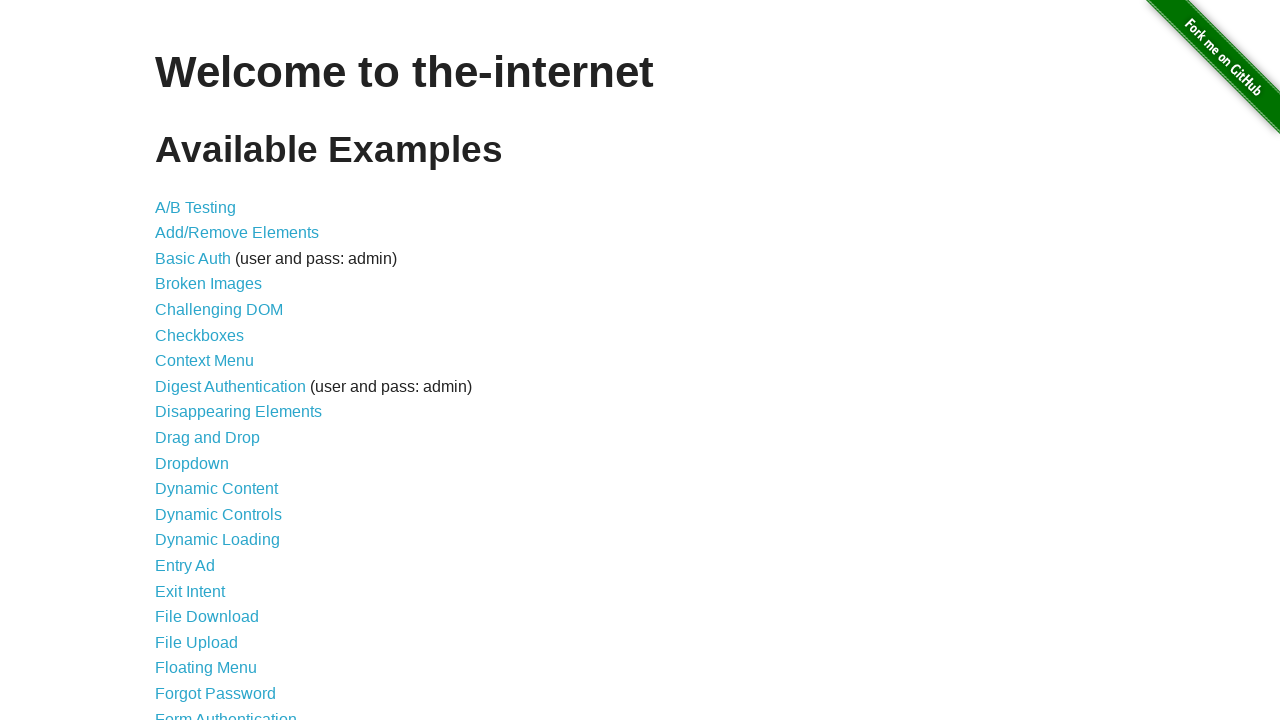

jQuery Growl CSS styles injected into page head
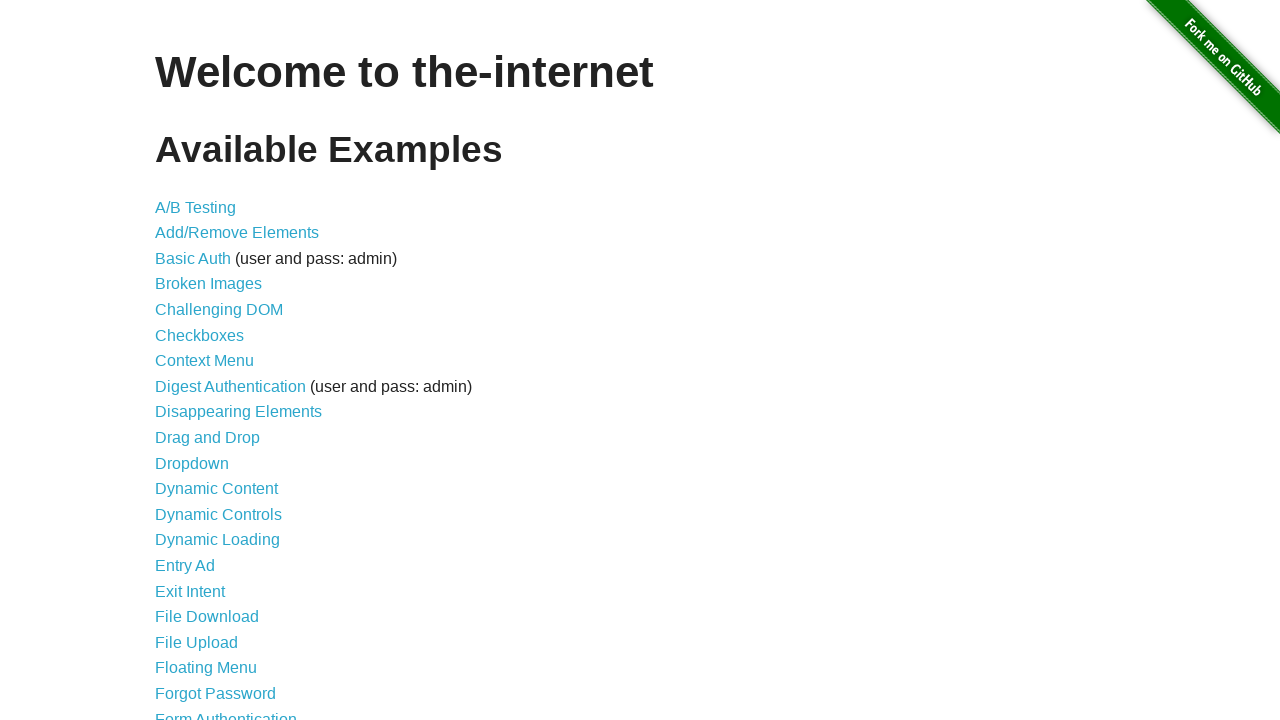

jQuery Growl library ready for use
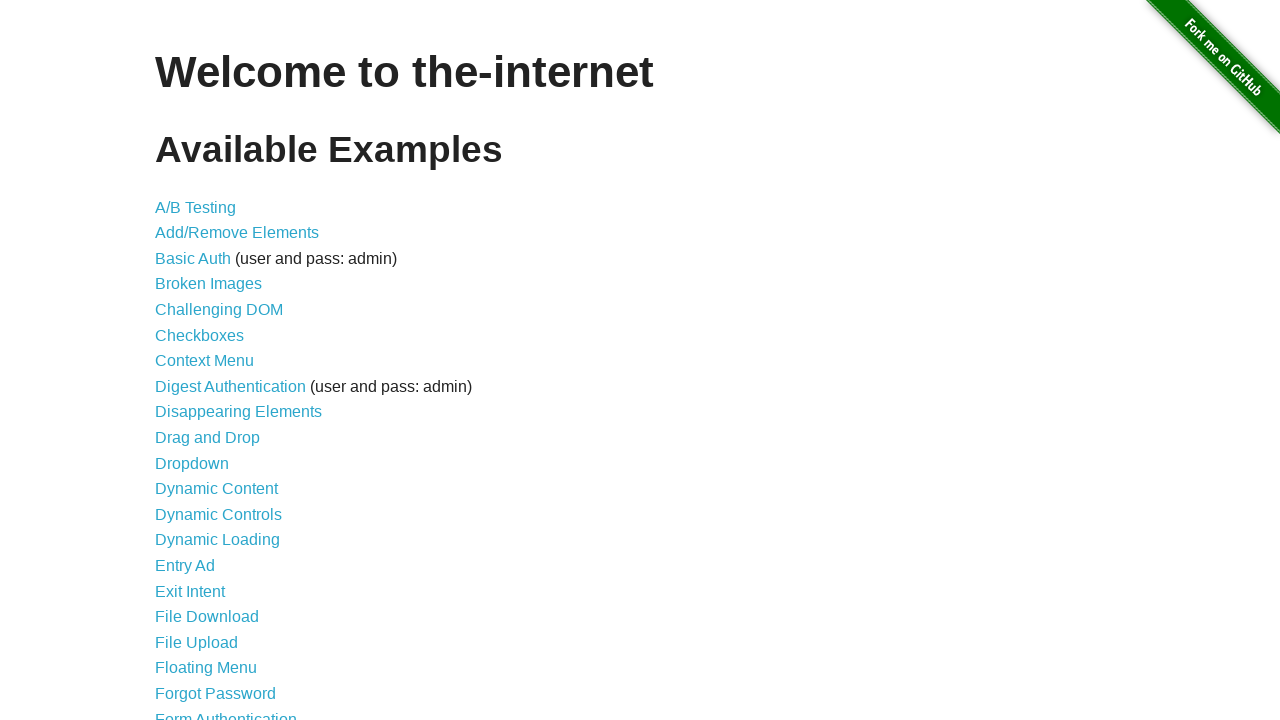

Displayed growl notification with title 'GET' and message '/'
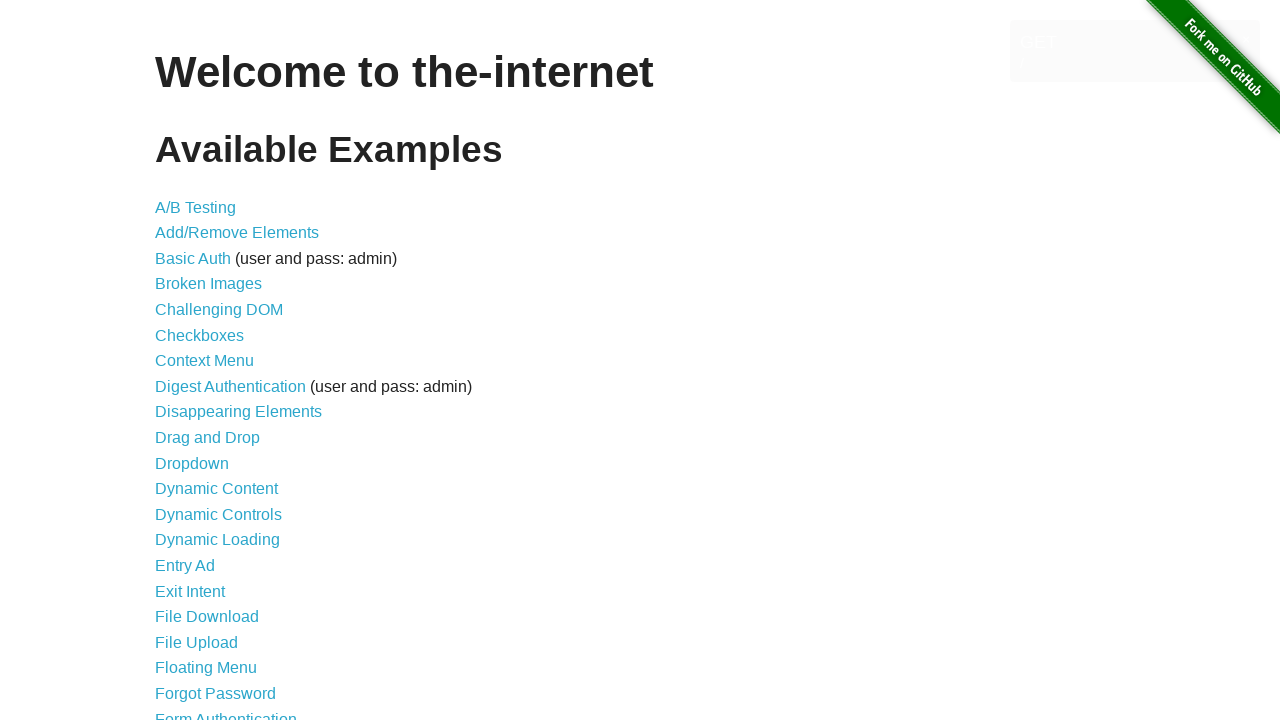

Growl notification message element appeared on page
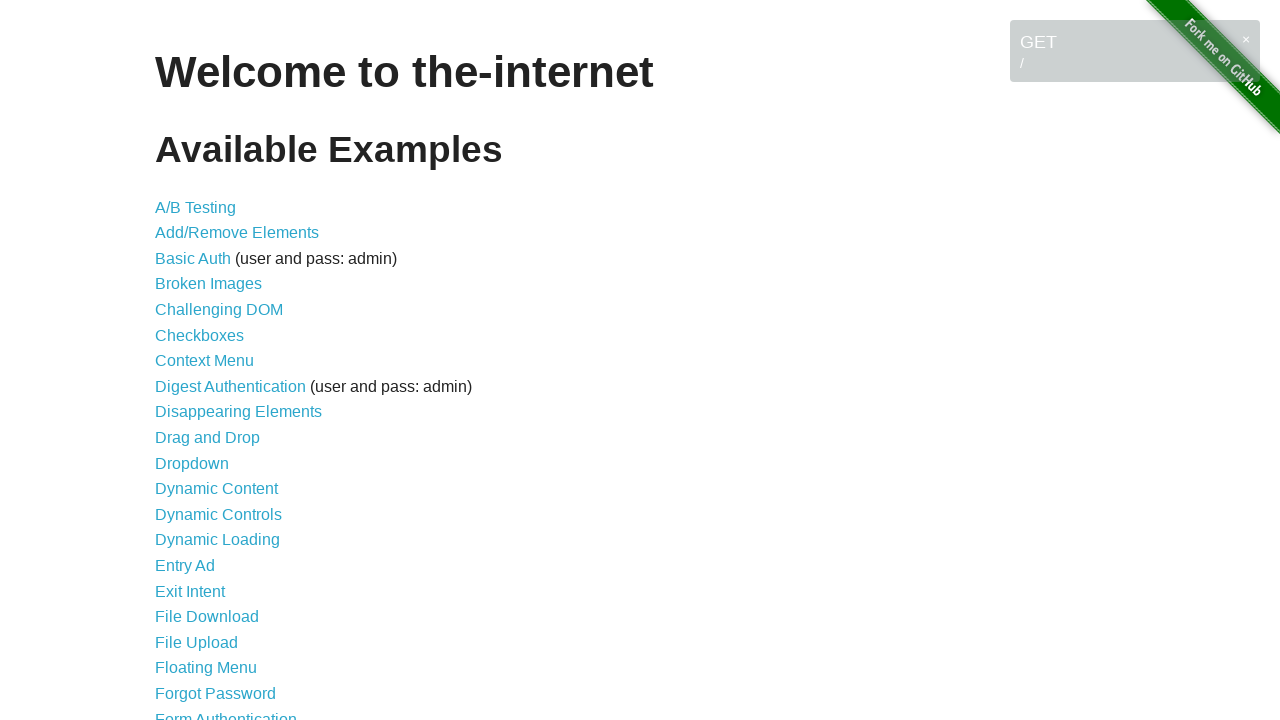

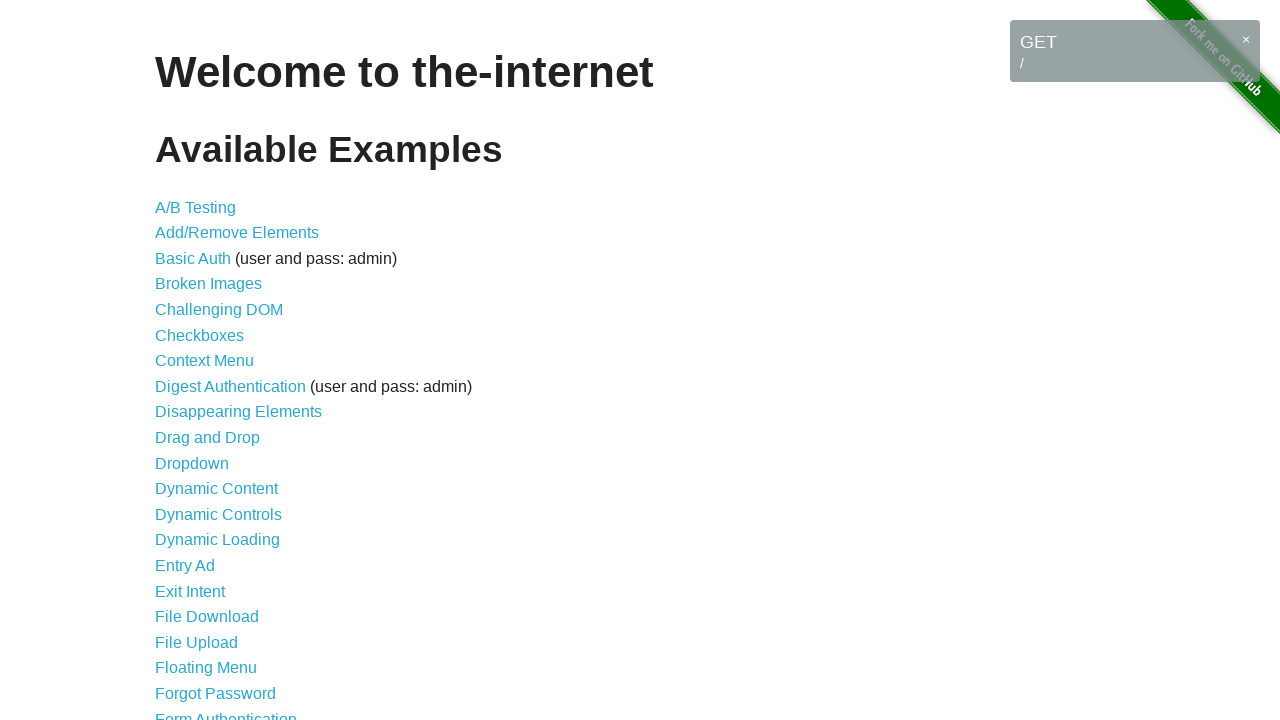